Tests working with multiple browser windows using a more resilient approach - stores the original window handle before clicking the link, then identifies the new window by comparing handles, and verifies titles of both windows.

Starting URL: https://the-internet.herokuapp.com/windows

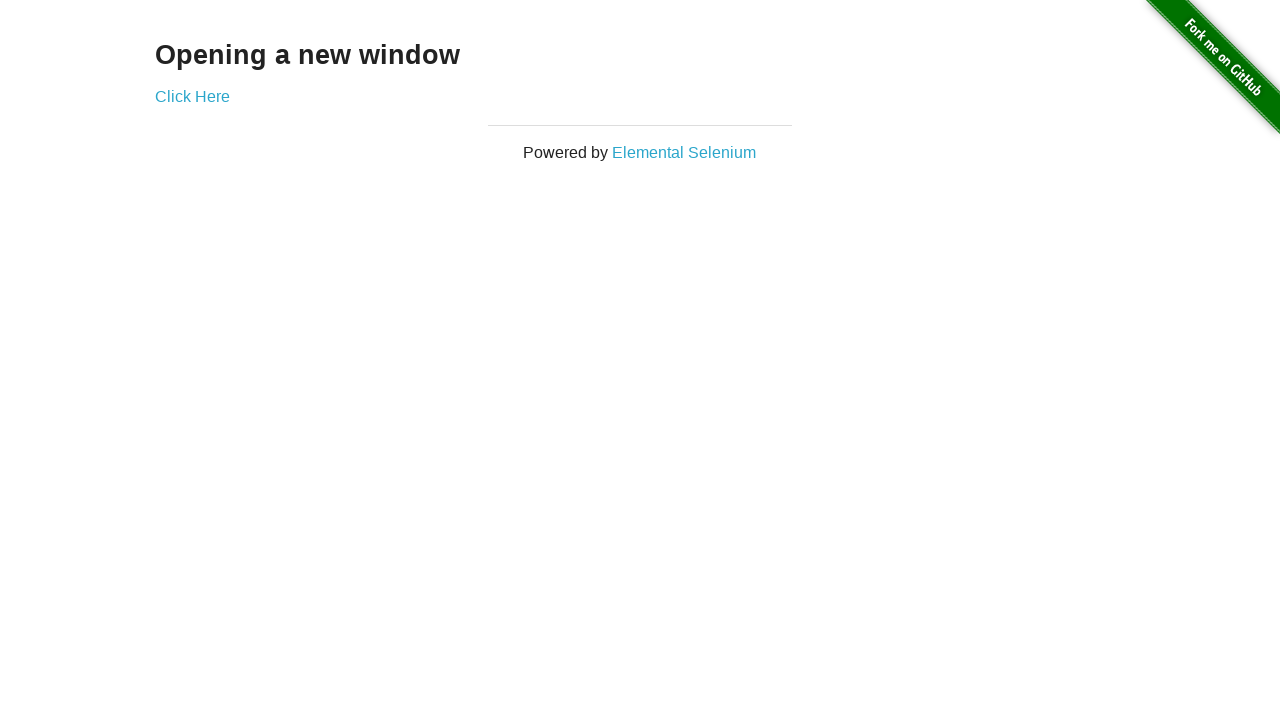

Stored reference to the first page
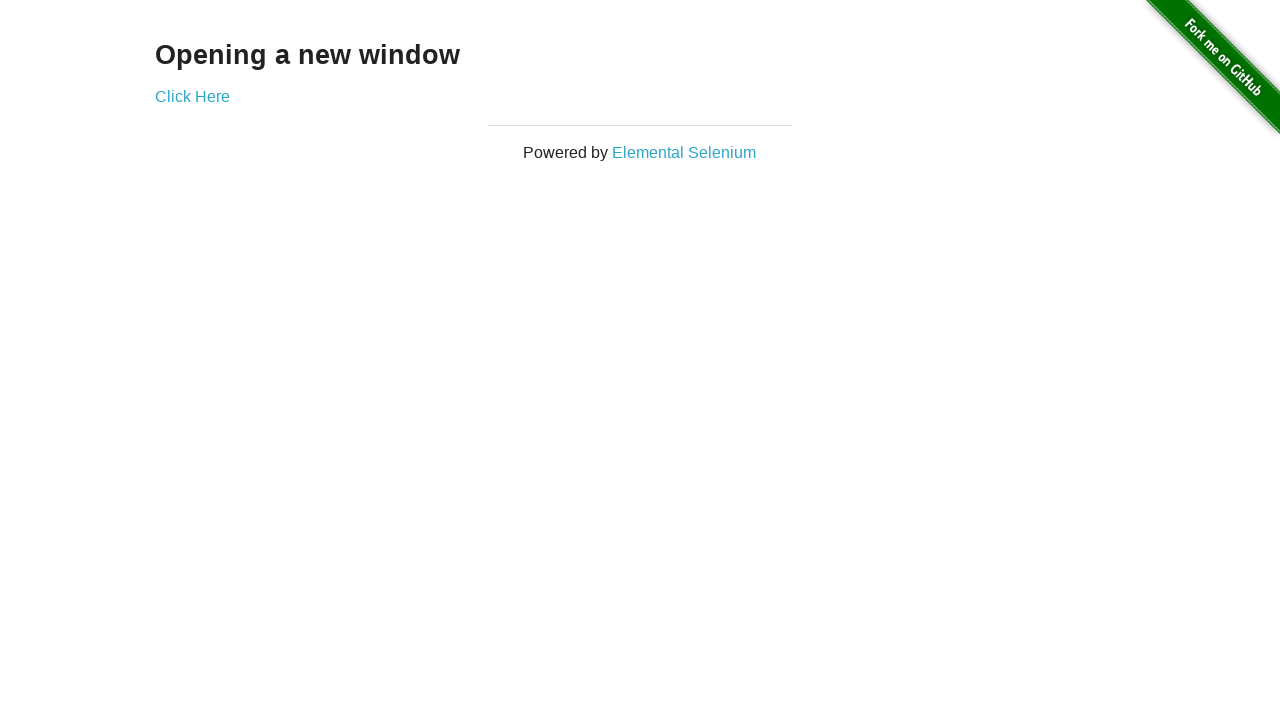

Clicked link to open a new window at (192, 96) on .example a
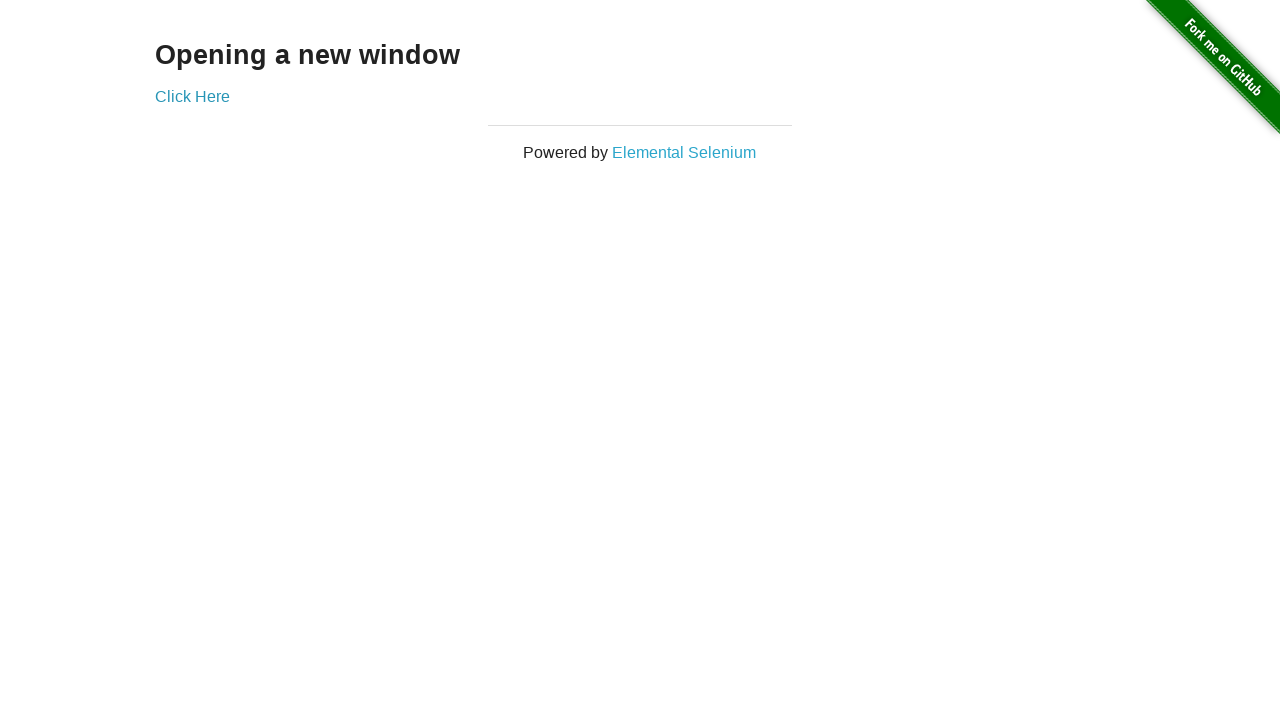

Captured the new page object from context
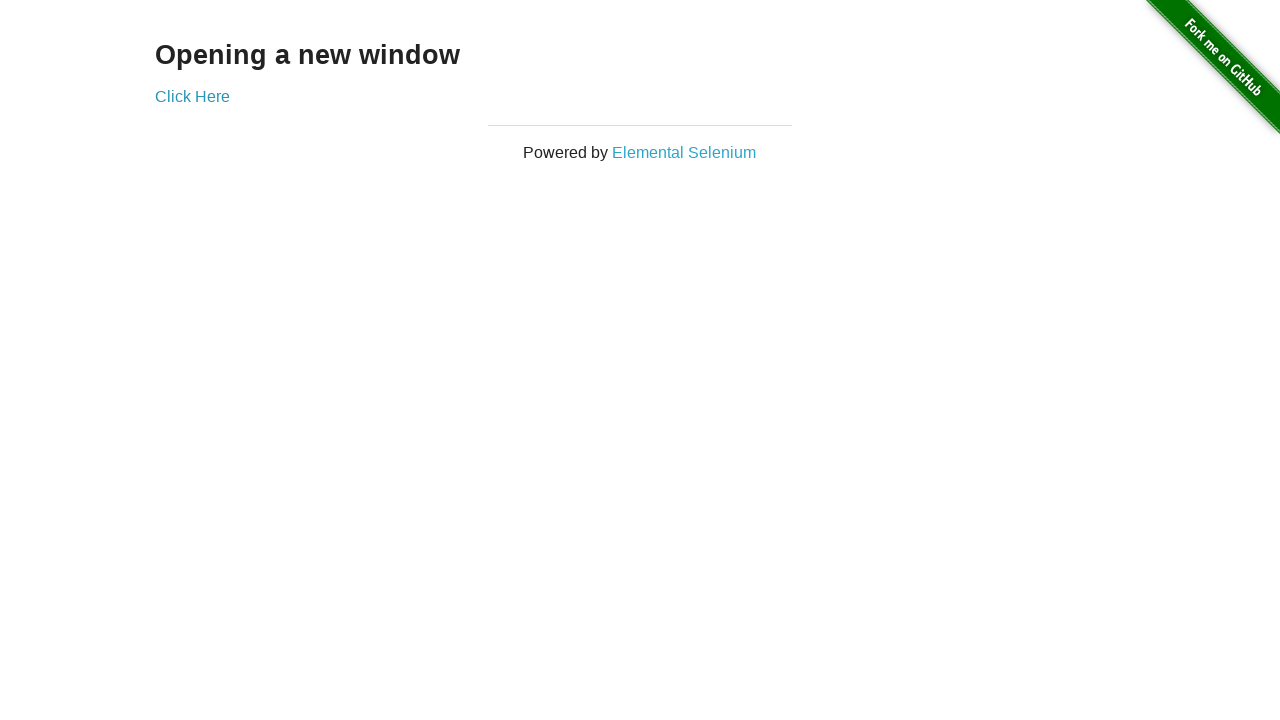

Waited for the new page to fully load
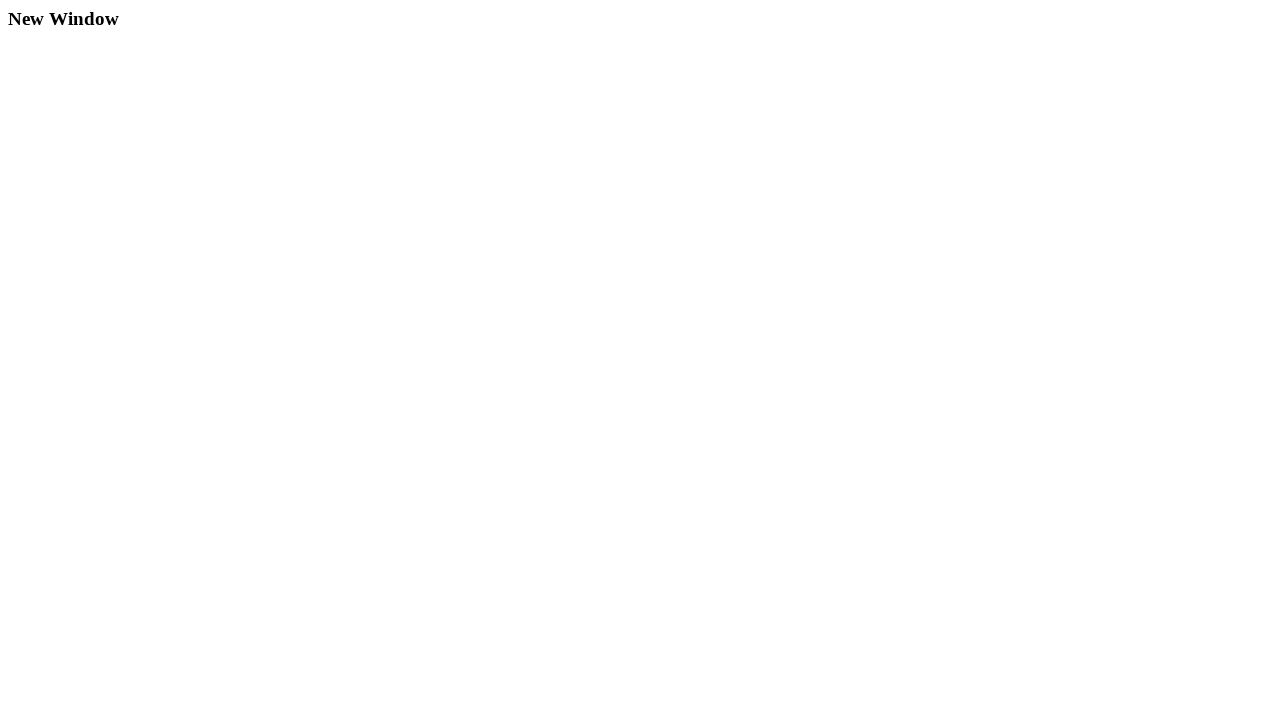

Verified first window title is 'The Internet'
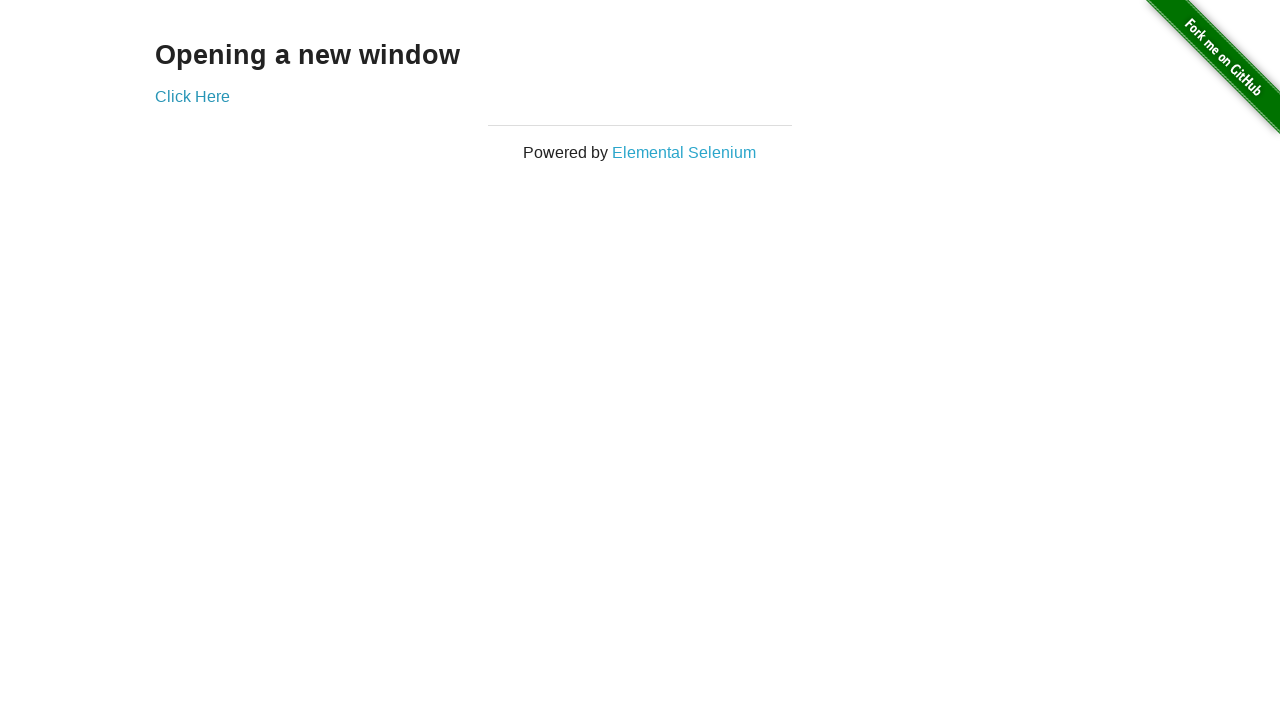

Verified second window title is 'New Window'
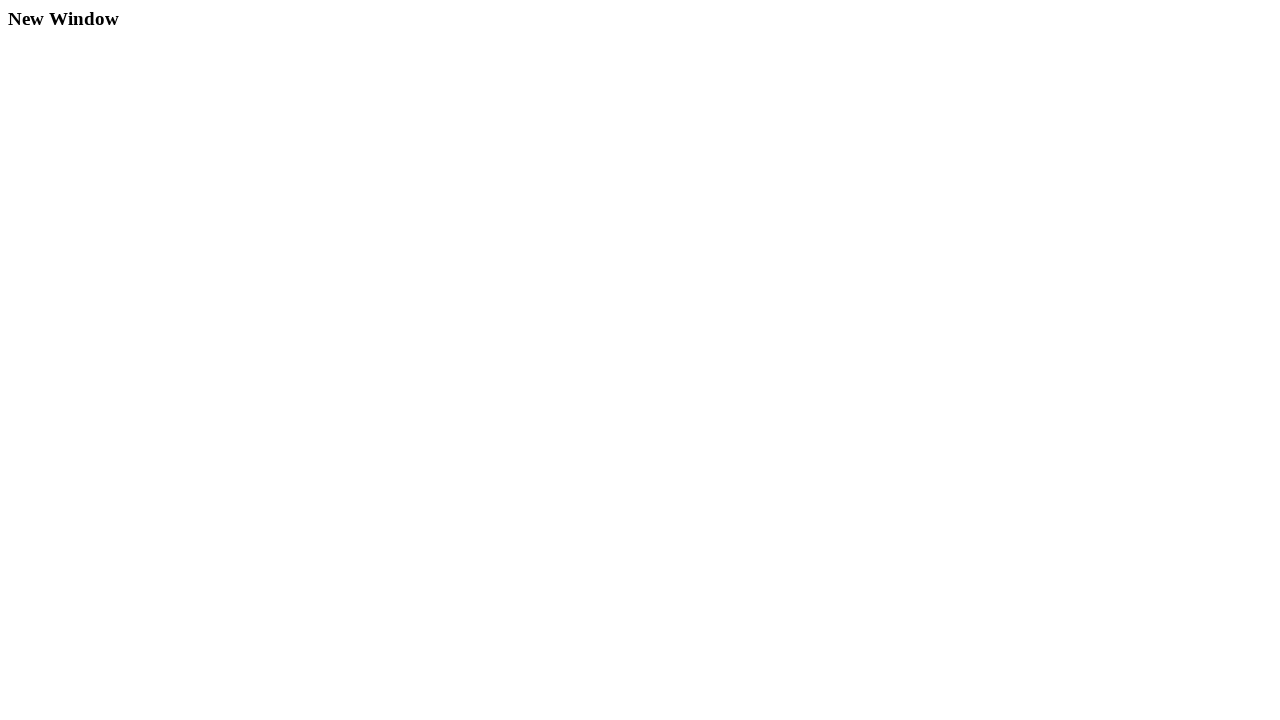

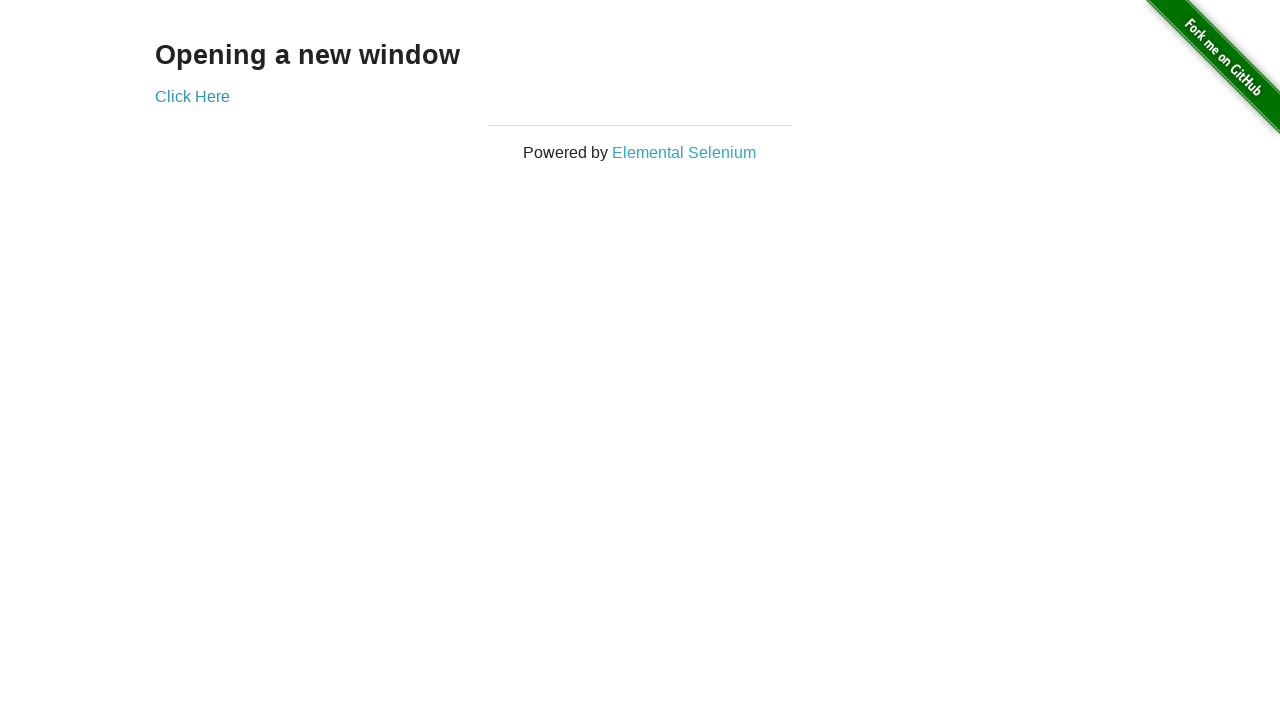